Tests link navigation in footer section by opening each link in the first column in new tabs and switching between them

Starting URL: https://www.rahulshettyacademy.com/AutomationPractice/

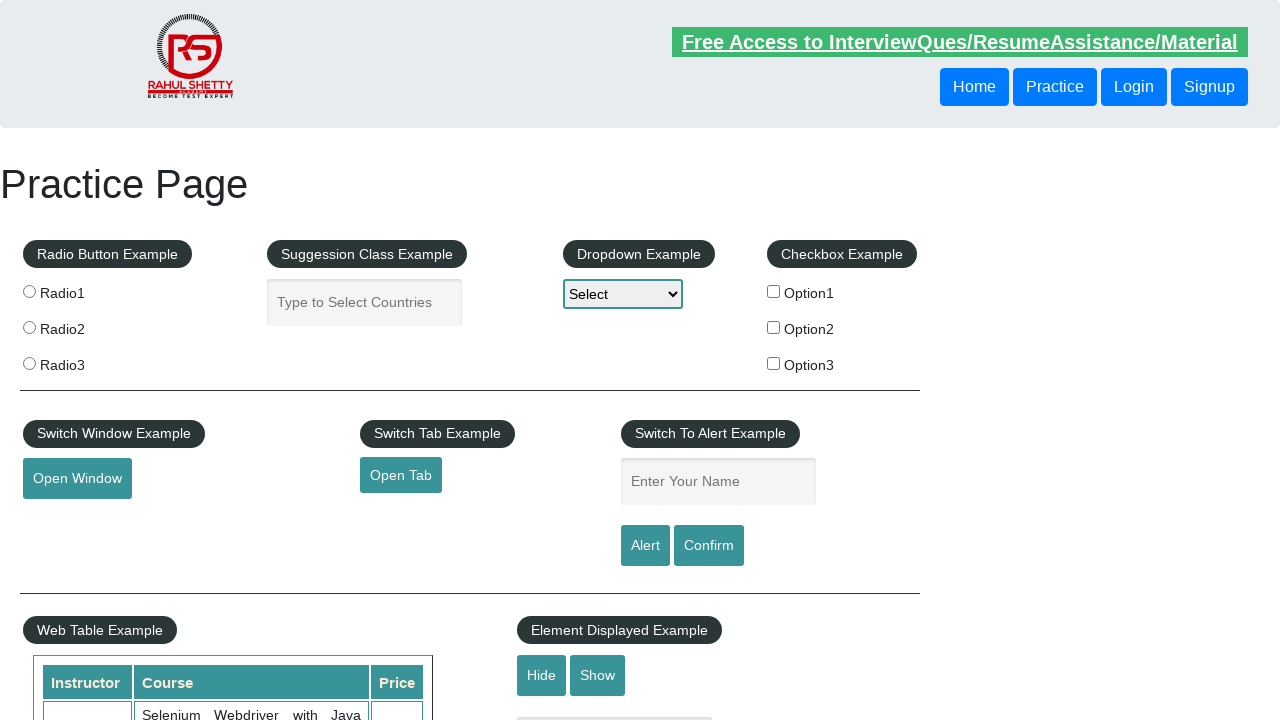

Counted total links on page: 27
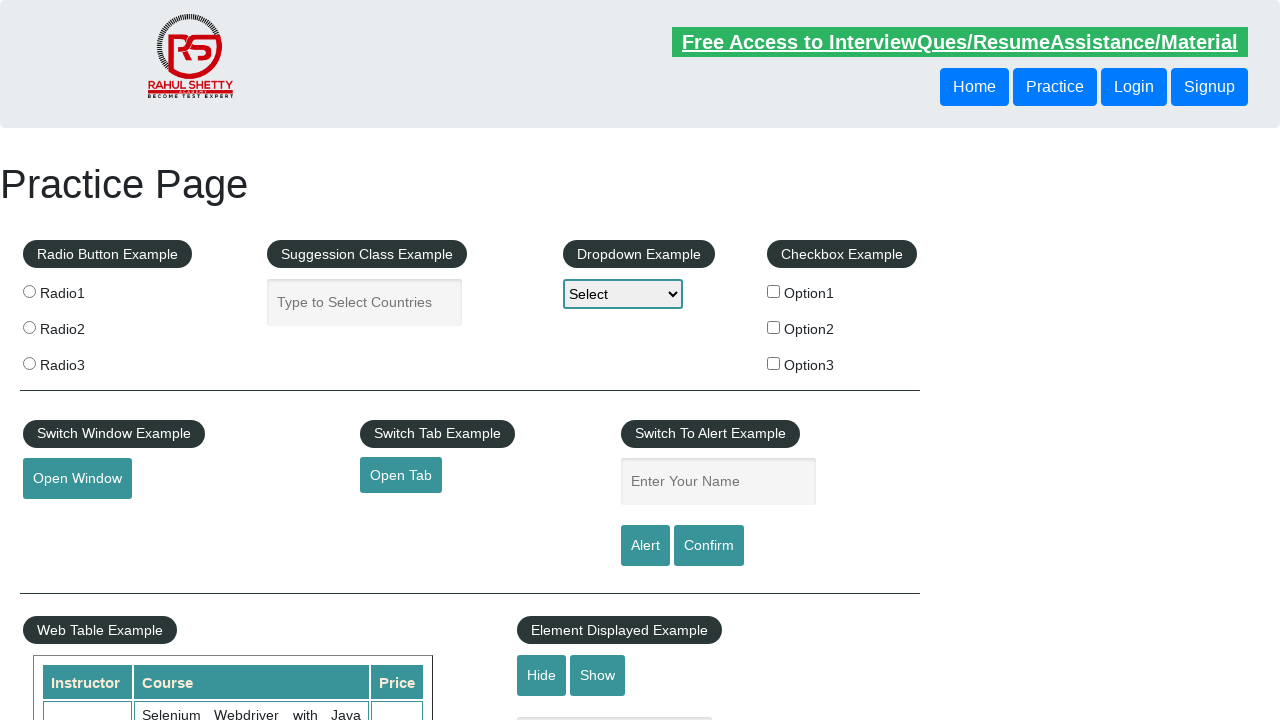

Located footer section with id 'gf-BIG'
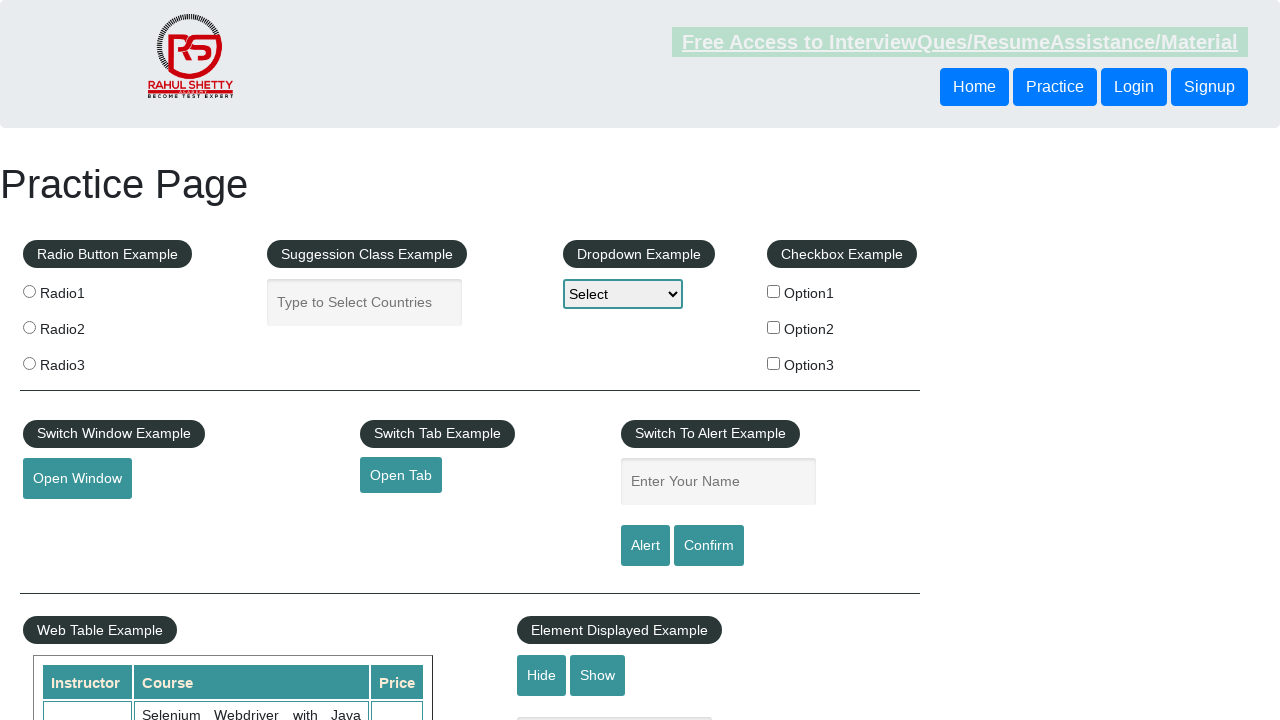

Counted links in footer: 20
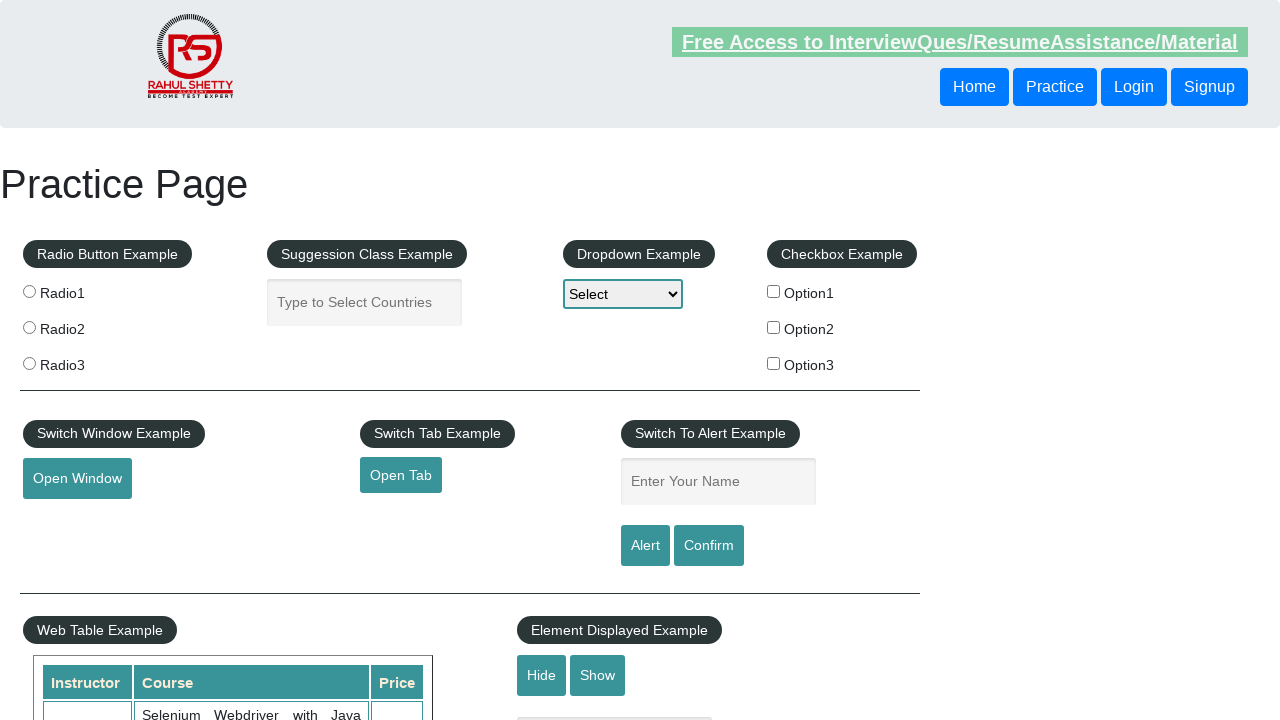

Located first column in footer table
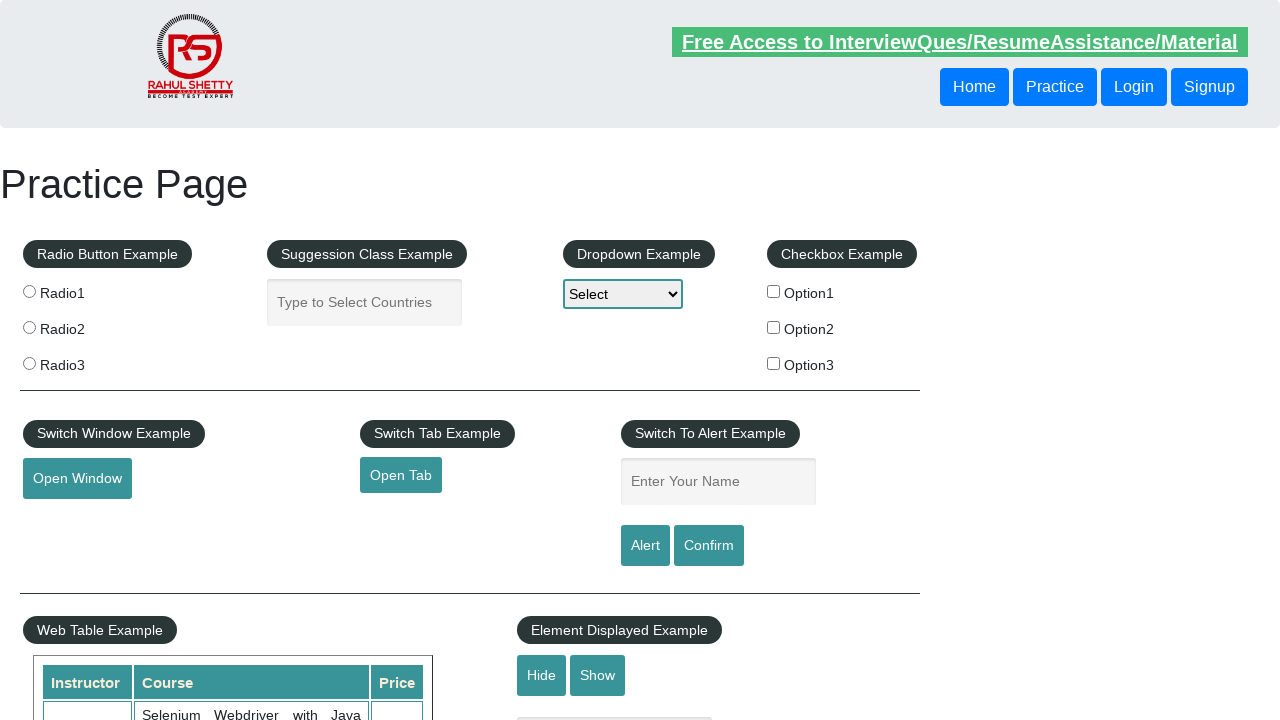

Counted links in first column: 5
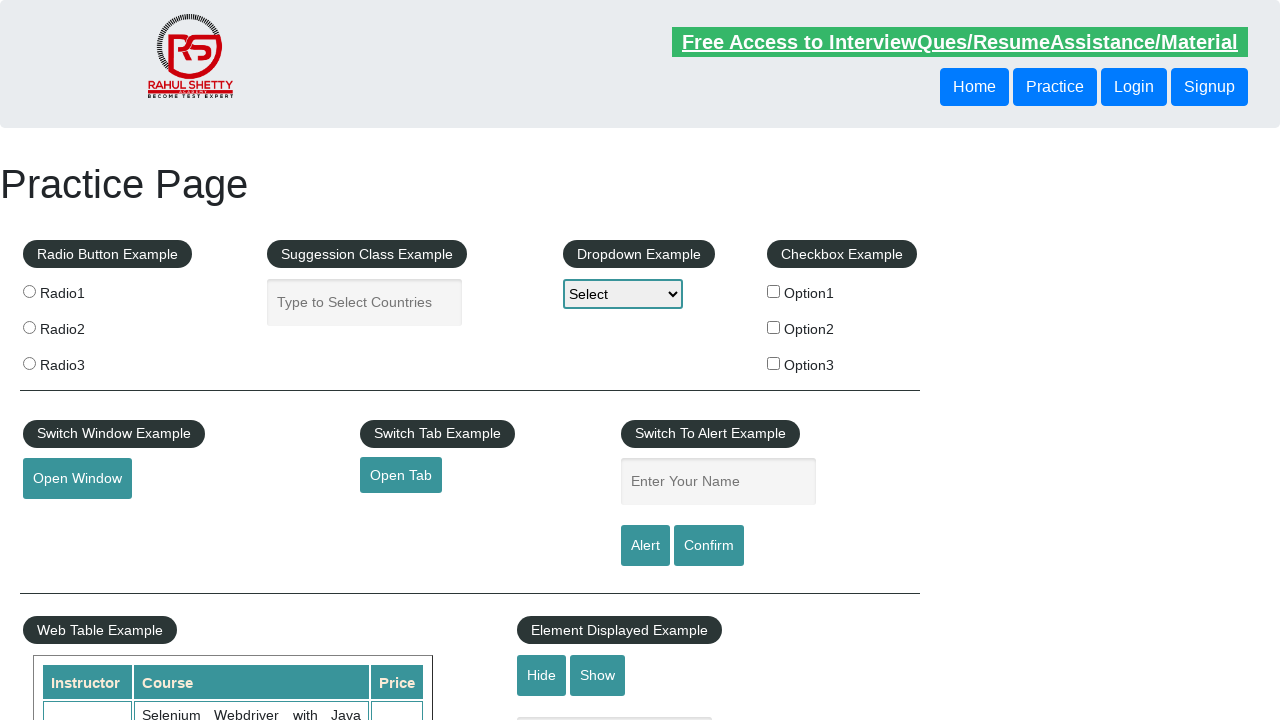

Opened link 1 from first column in new tab using Ctrl+click at (68, 520) on #gf-BIG >> xpath=//table/tbody/tr/td[1]/ul >> a >> nth=1
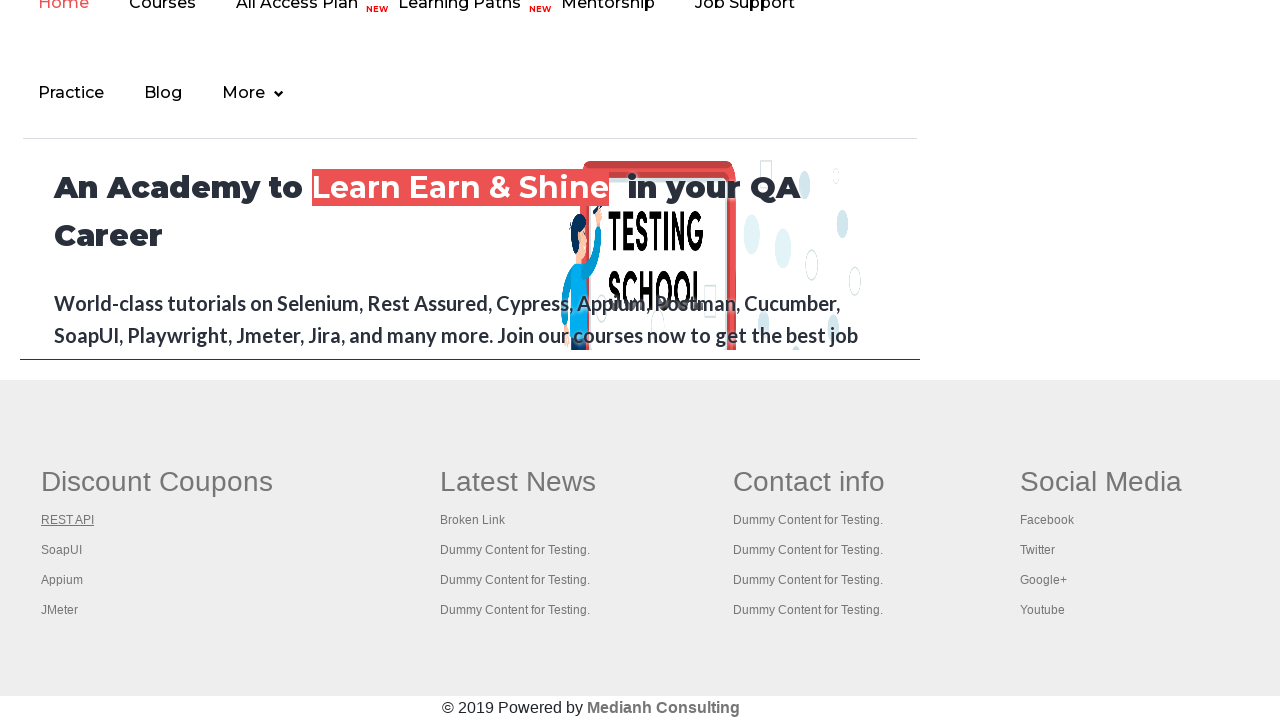

Waited 1 second before opening next link
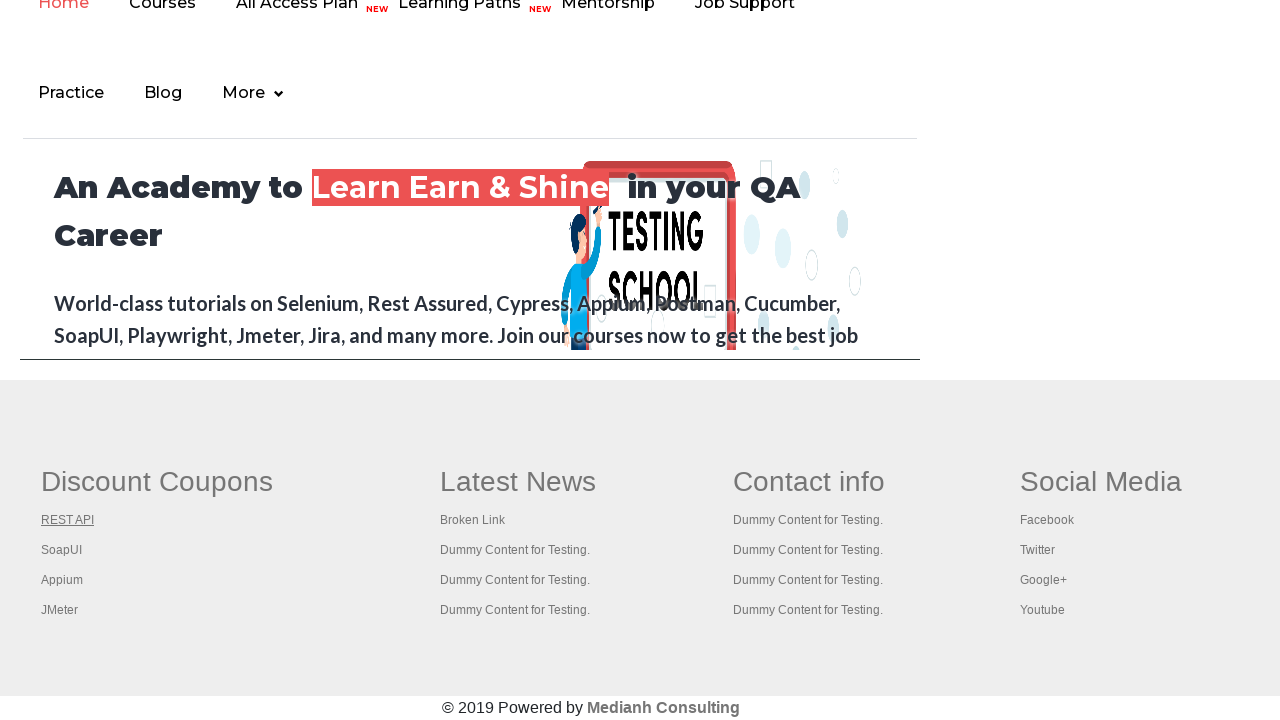

Opened link 2 from first column in new tab using Ctrl+click at (62, 550) on #gf-BIG >> xpath=//table/tbody/tr/td[1]/ul >> a >> nth=2
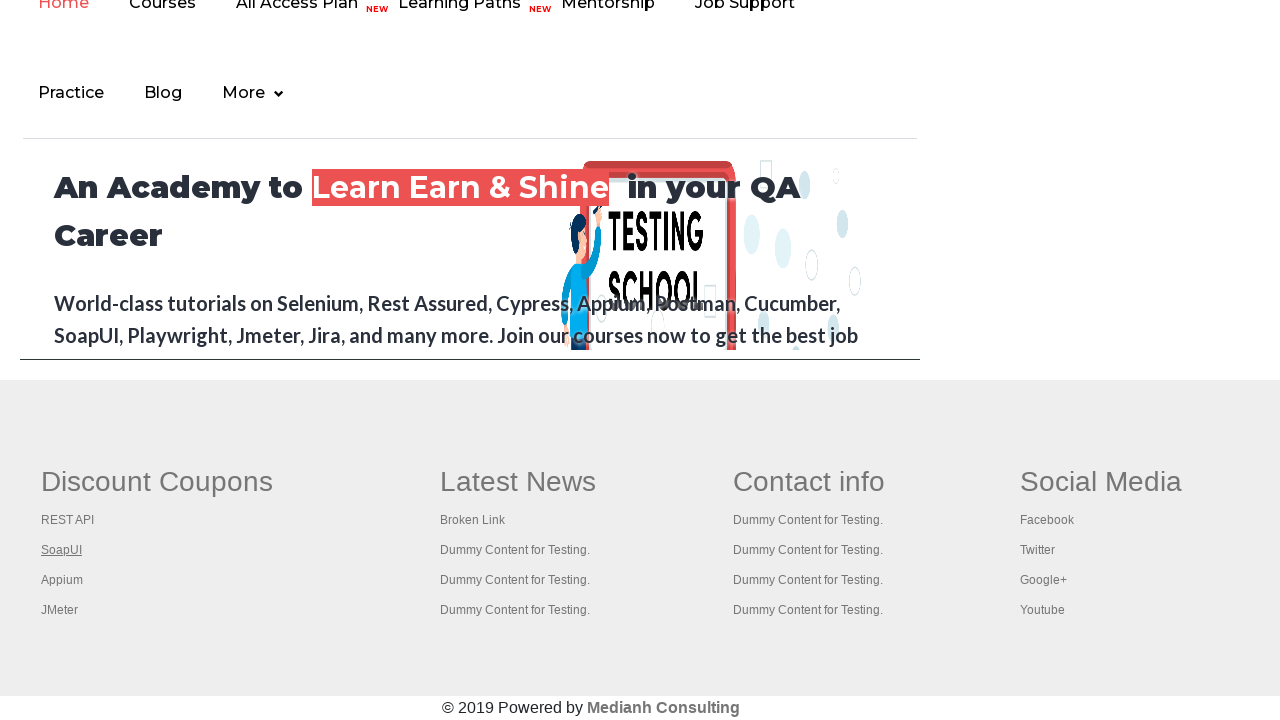

Waited 1 second before opening next link
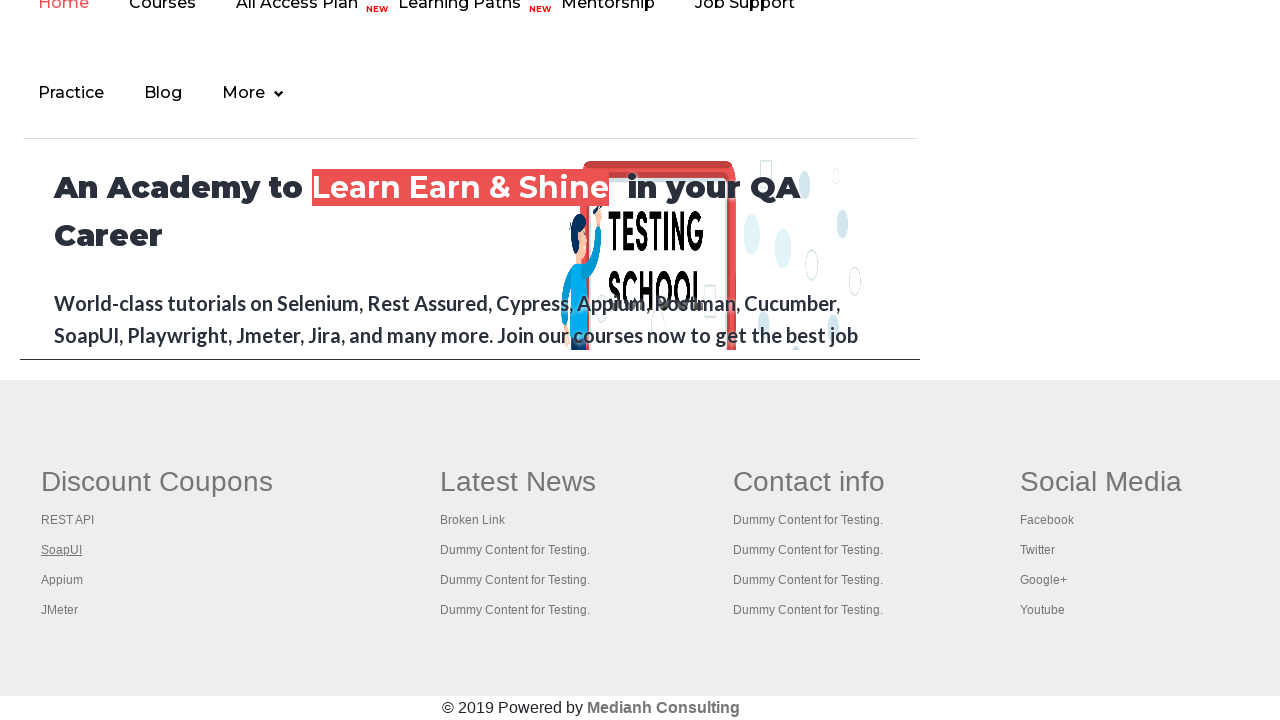

Opened link 3 from first column in new tab using Ctrl+click at (62, 580) on #gf-BIG >> xpath=//table/tbody/tr/td[1]/ul >> a >> nth=3
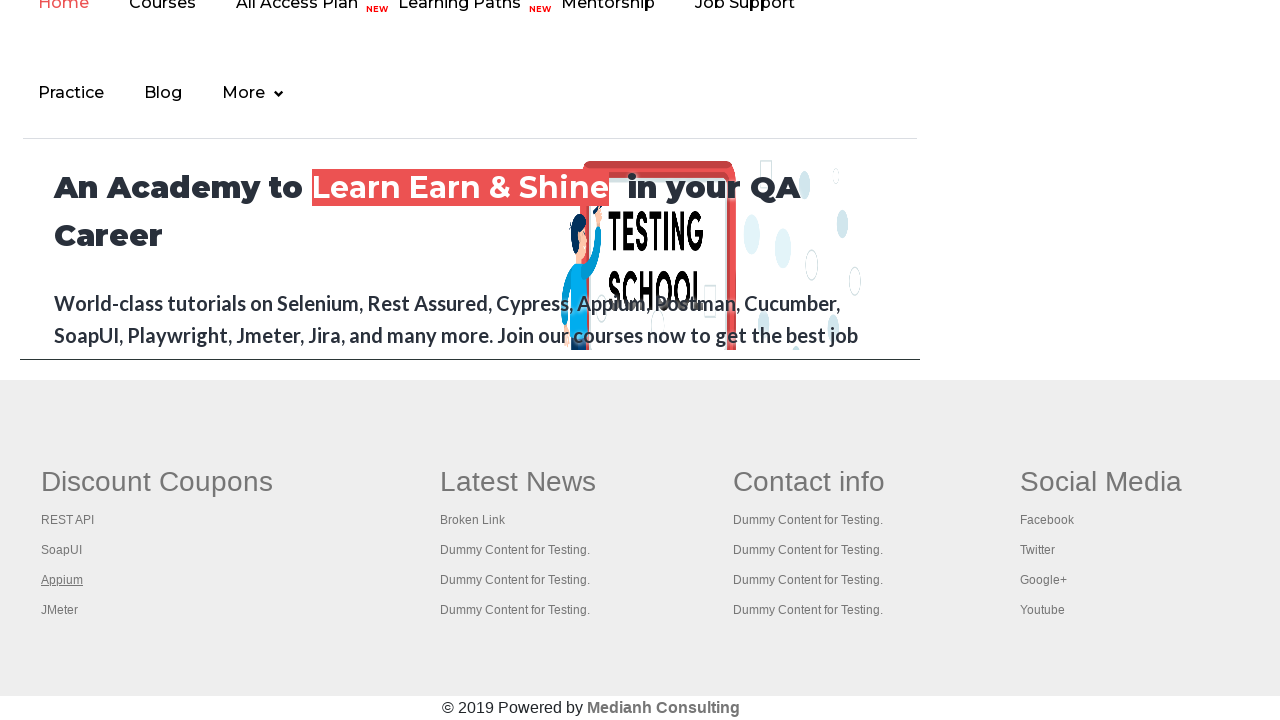

Waited 1 second before opening next link
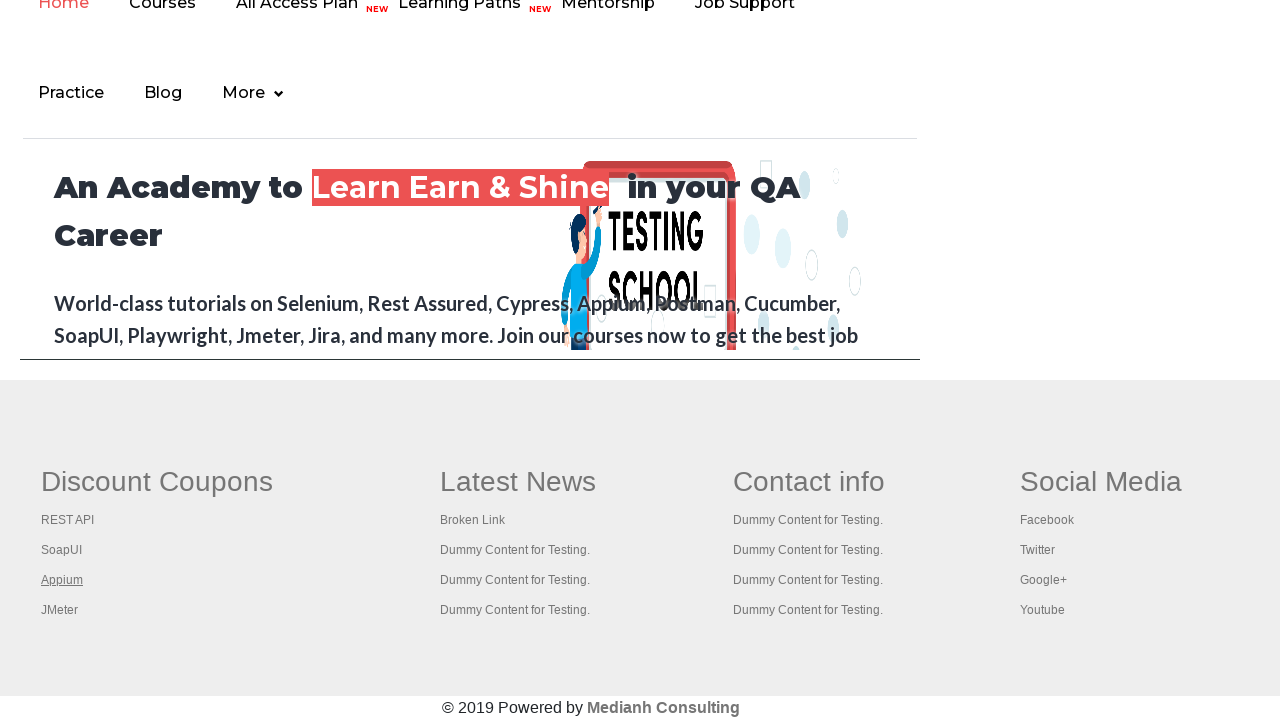

Opened link 4 from first column in new tab using Ctrl+click at (60, 610) on #gf-BIG >> xpath=//table/tbody/tr/td[1]/ul >> a >> nth=4
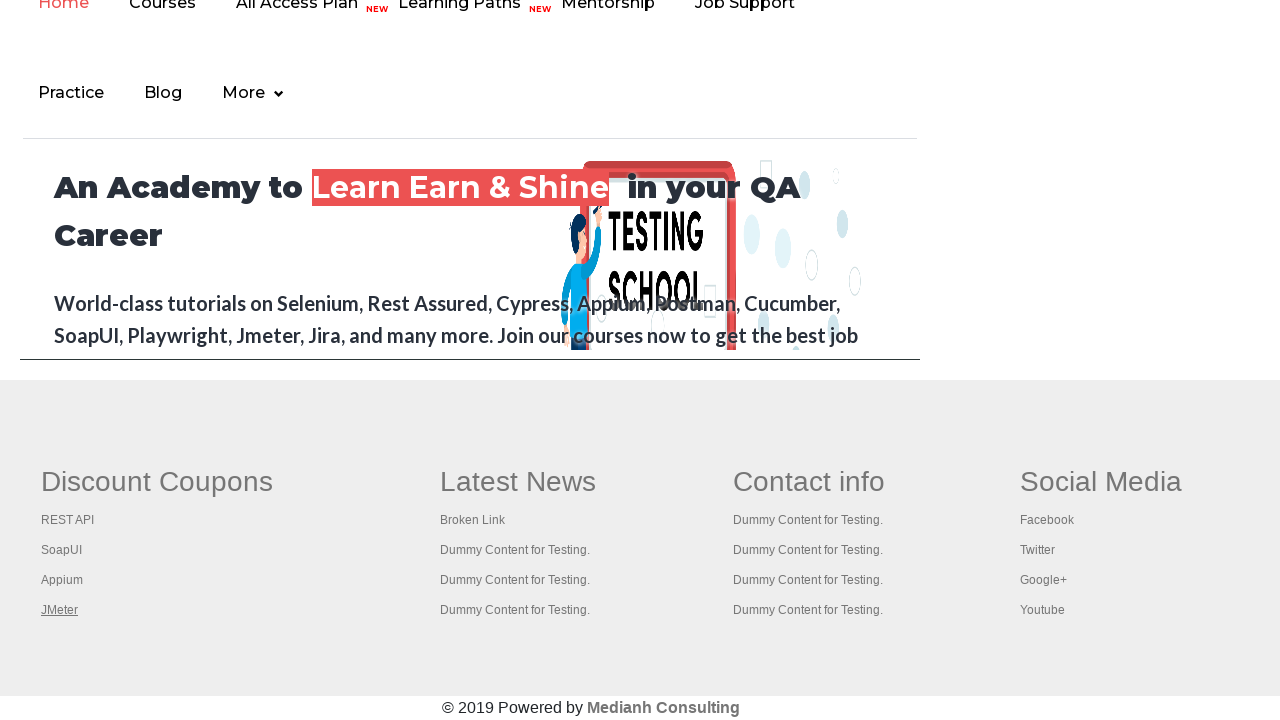

Waited 1 second before opening next link
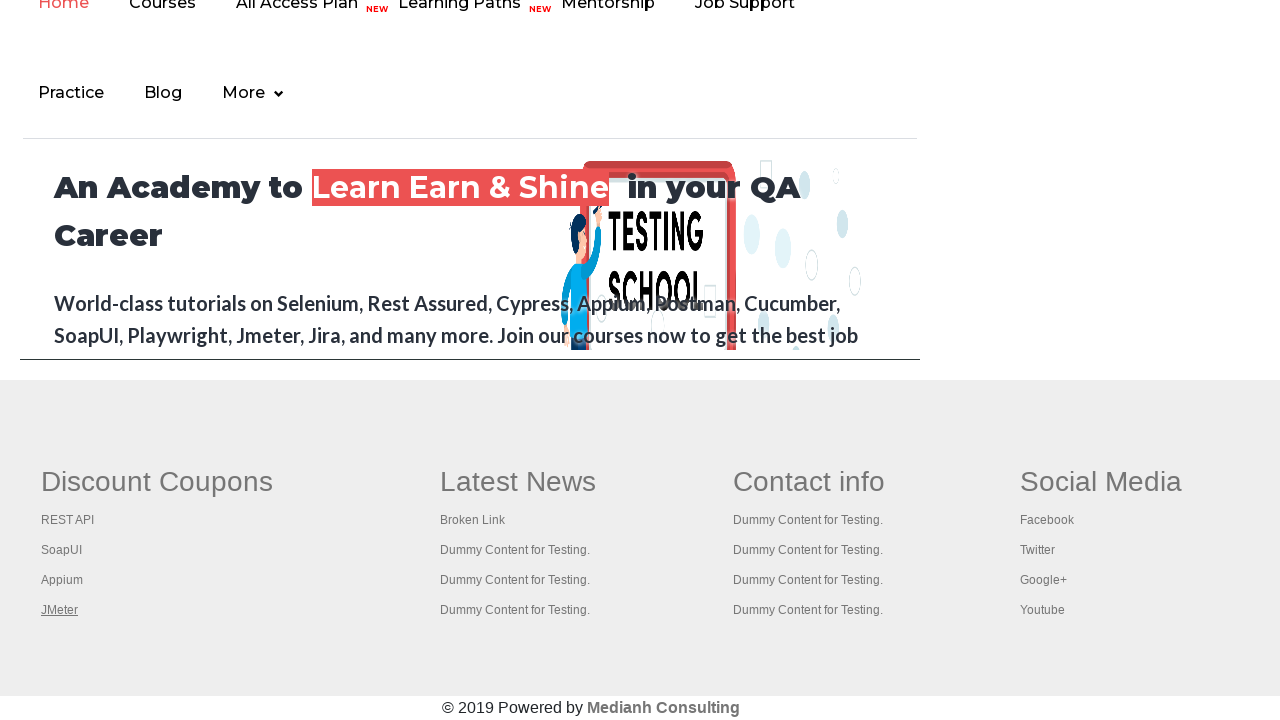

Retrieved all open pages/tabs in context: 5 total
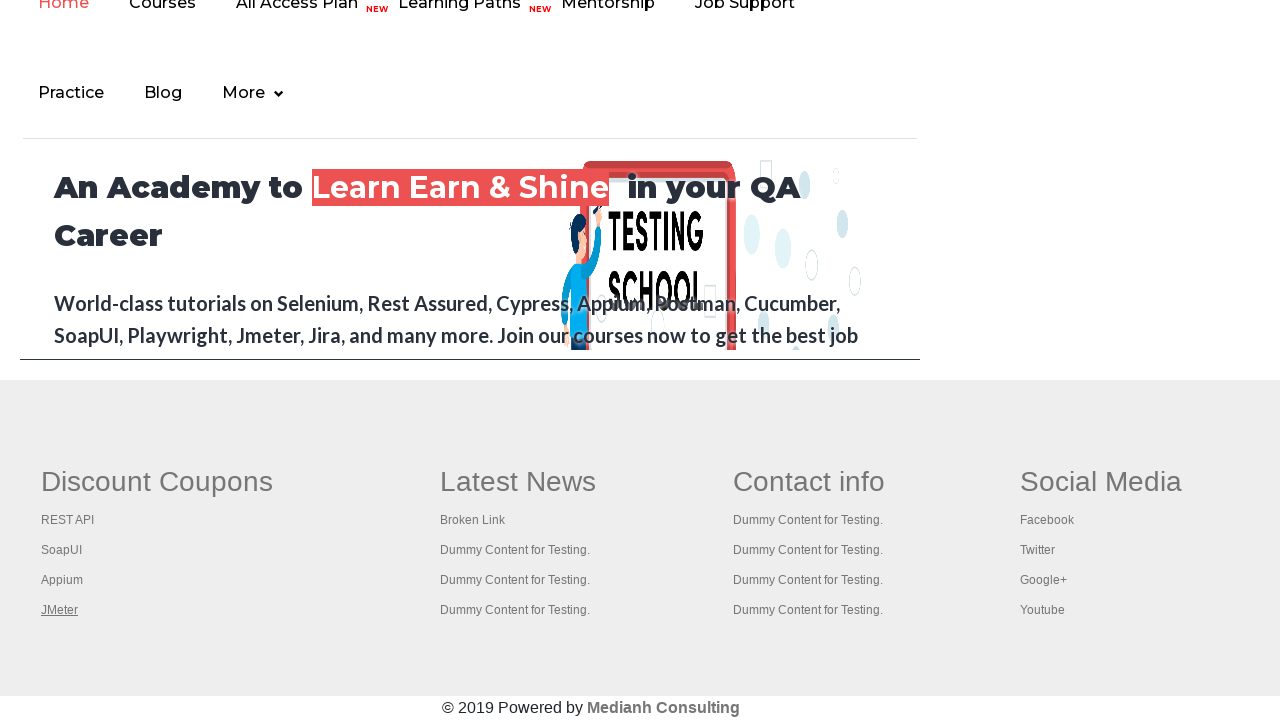

Switched to tab with title: Practice Page
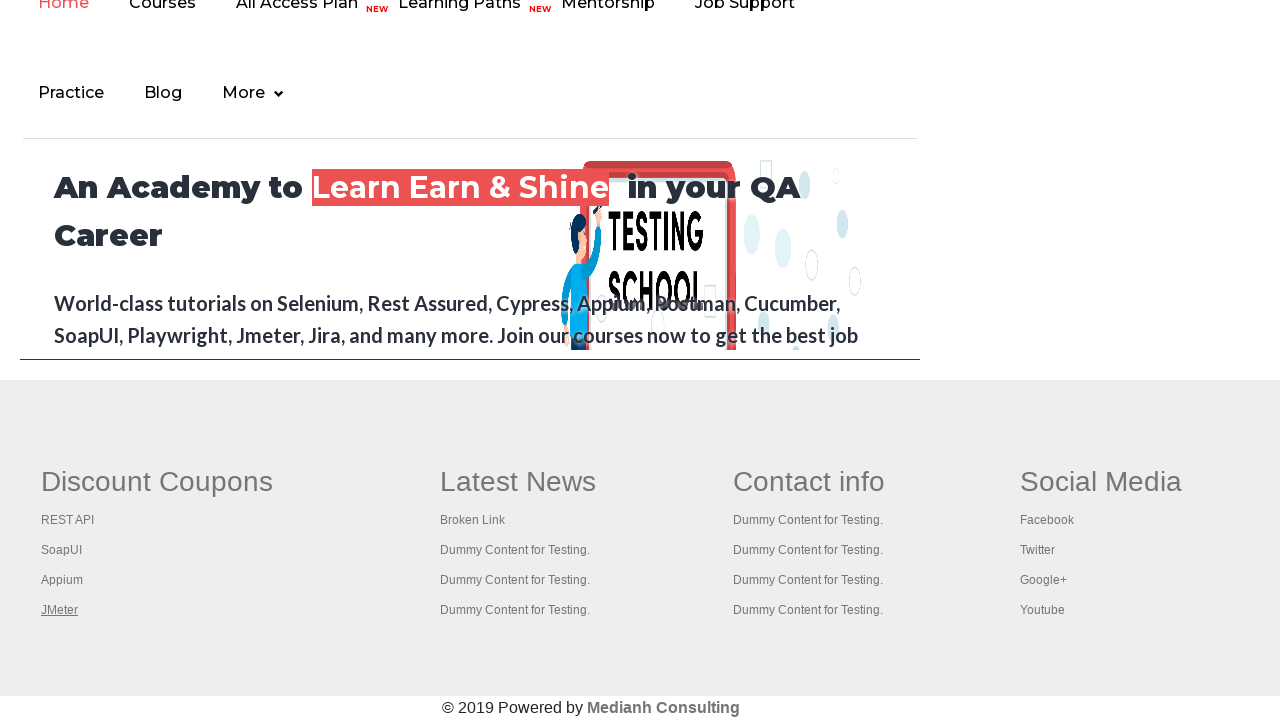

Switched to tab with title: REST API Tutorial
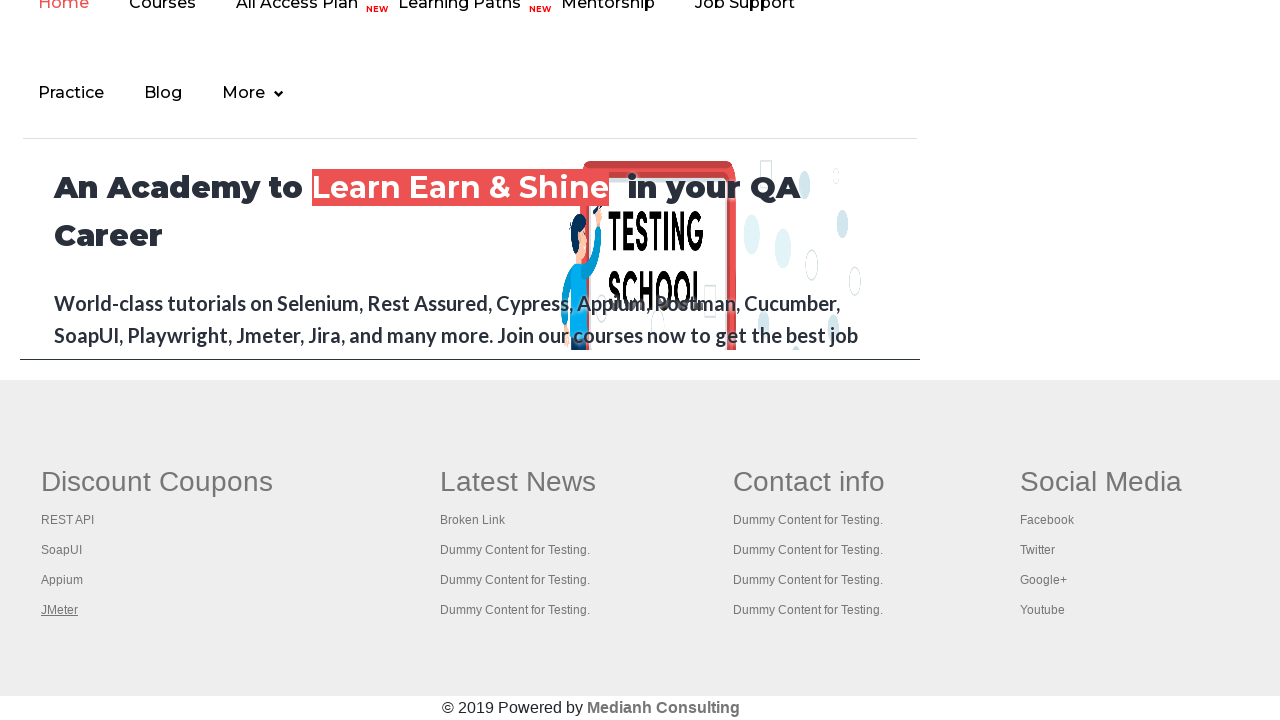

Switched to tab with title: The World’s Most Popular API Testing Tool | SoapUI
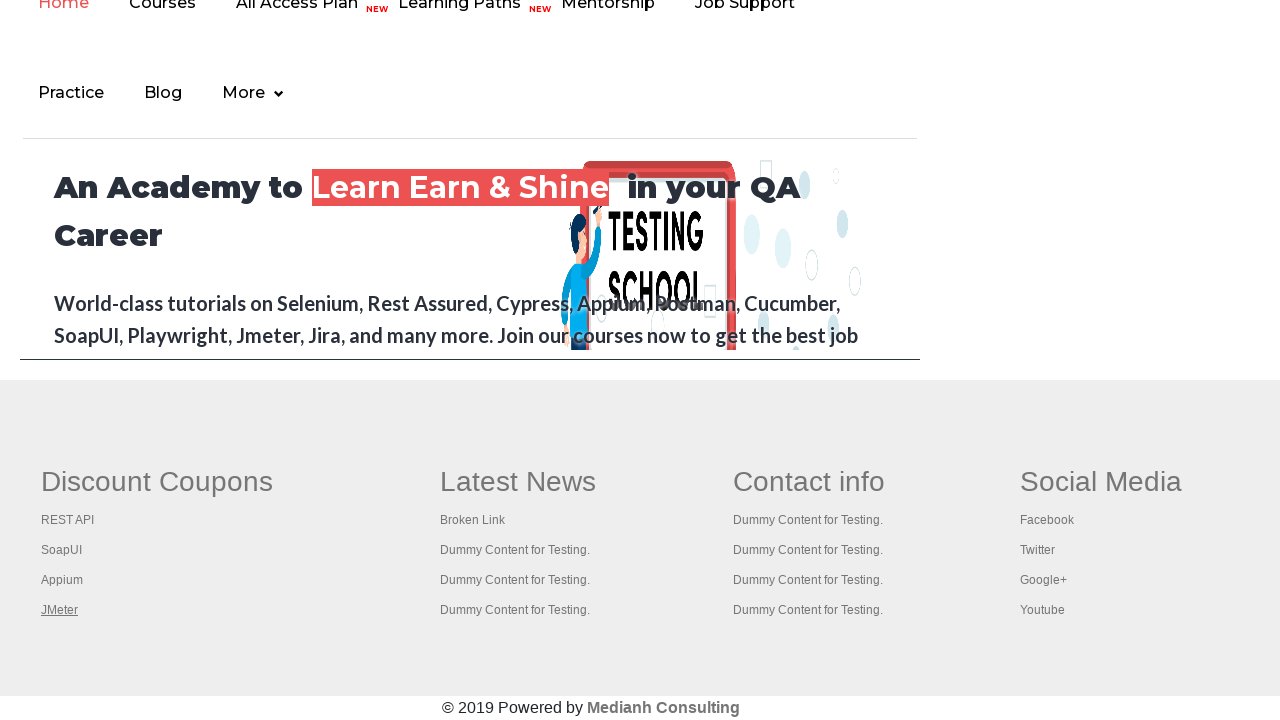

Switched to tab with title: Appium tutorial for Mobile Apps testing | RahulShetty Academy | Rahul
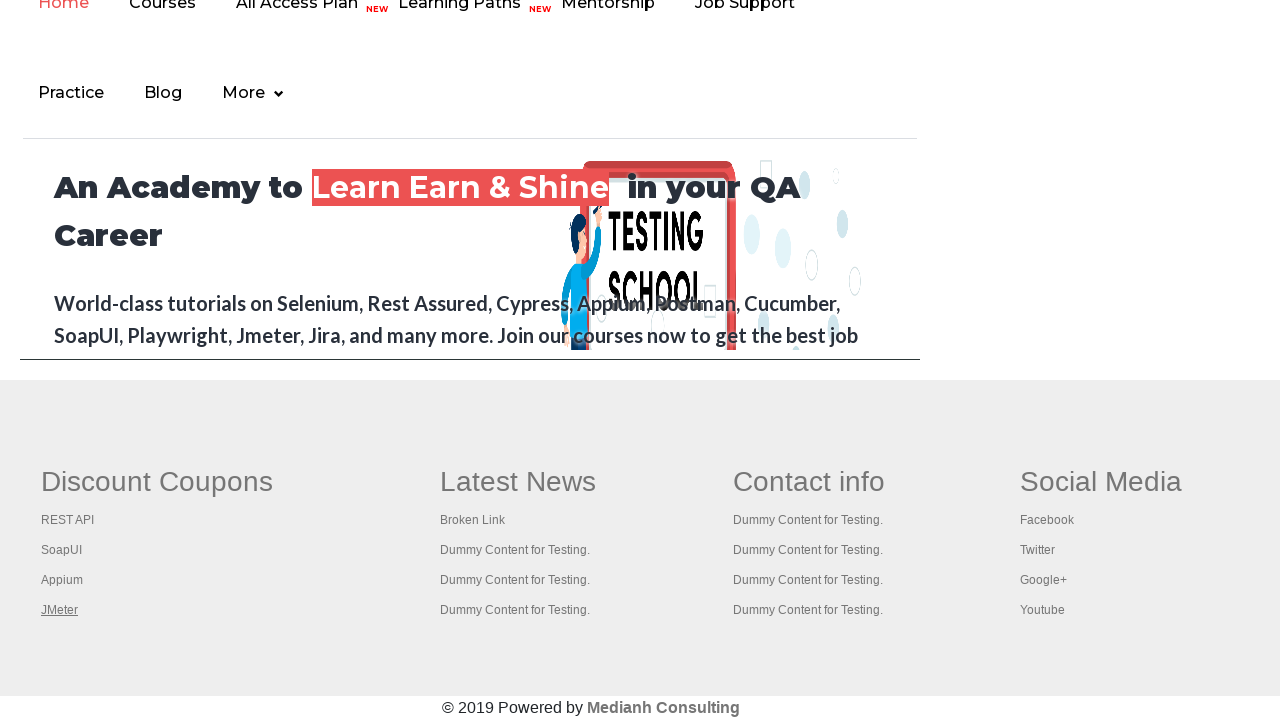

Switched to tab with title: Apache JMeter - Apache JMeter™
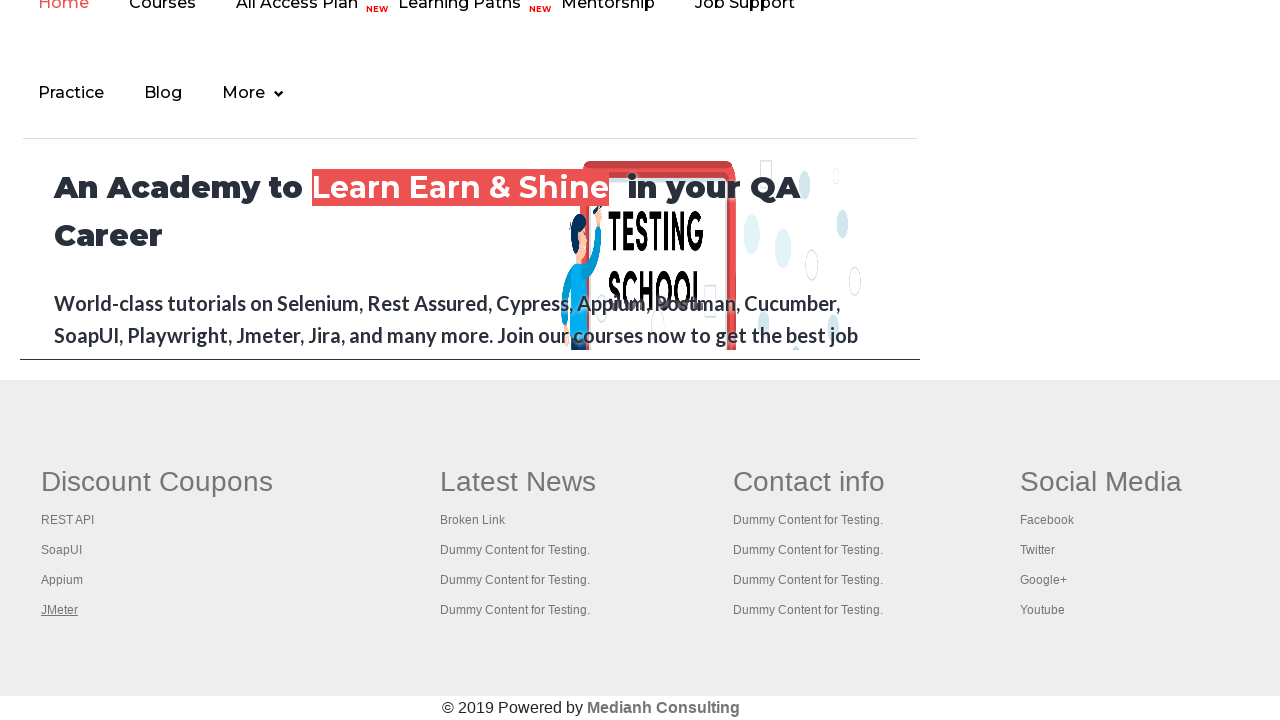

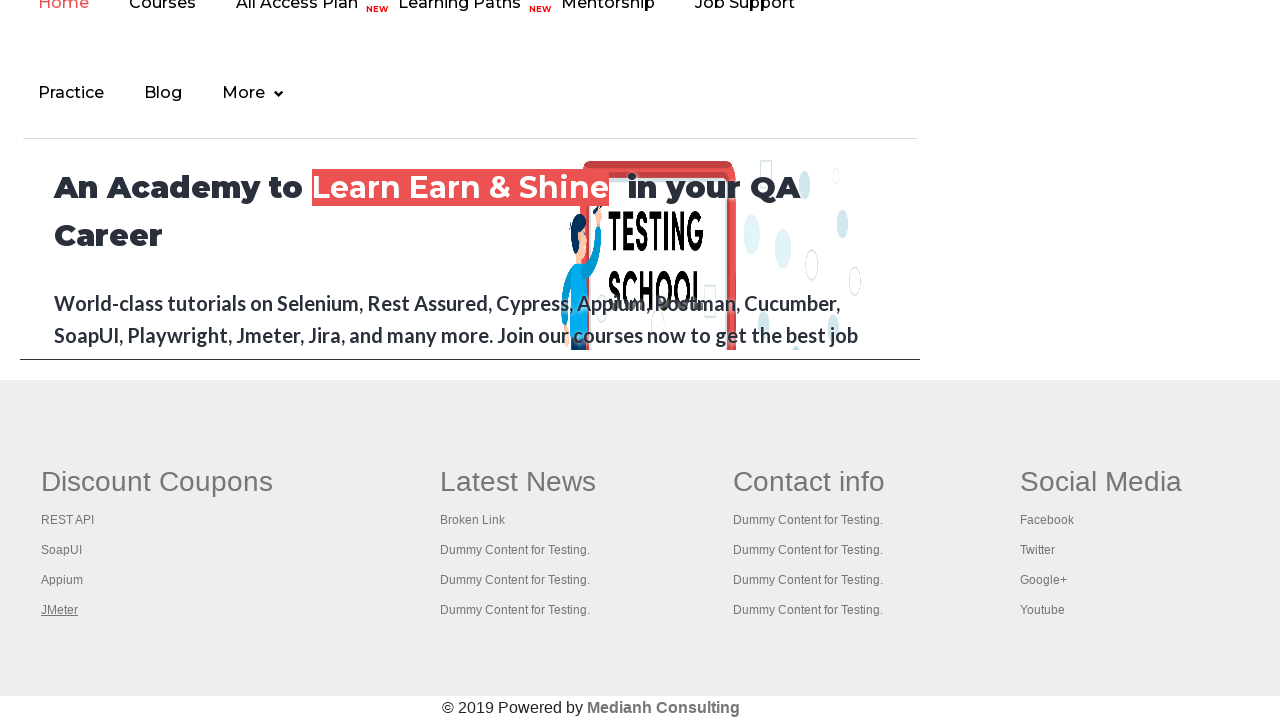